Navigates to the Text Box page and verifies that the Current Address input area has the form-control class for resizability.

Starting URL: https://demoqa.com/elements

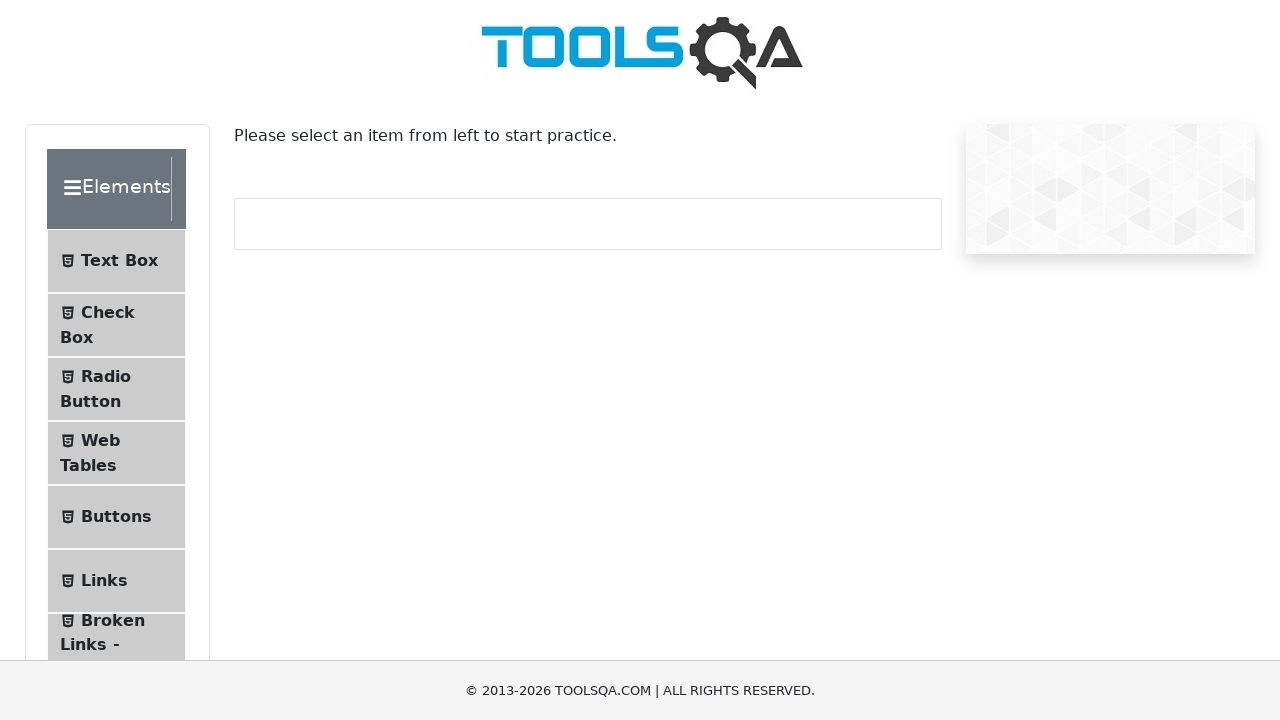

Clicked on Text Box menu item at (119, 261) on internal:text="Text Box"i
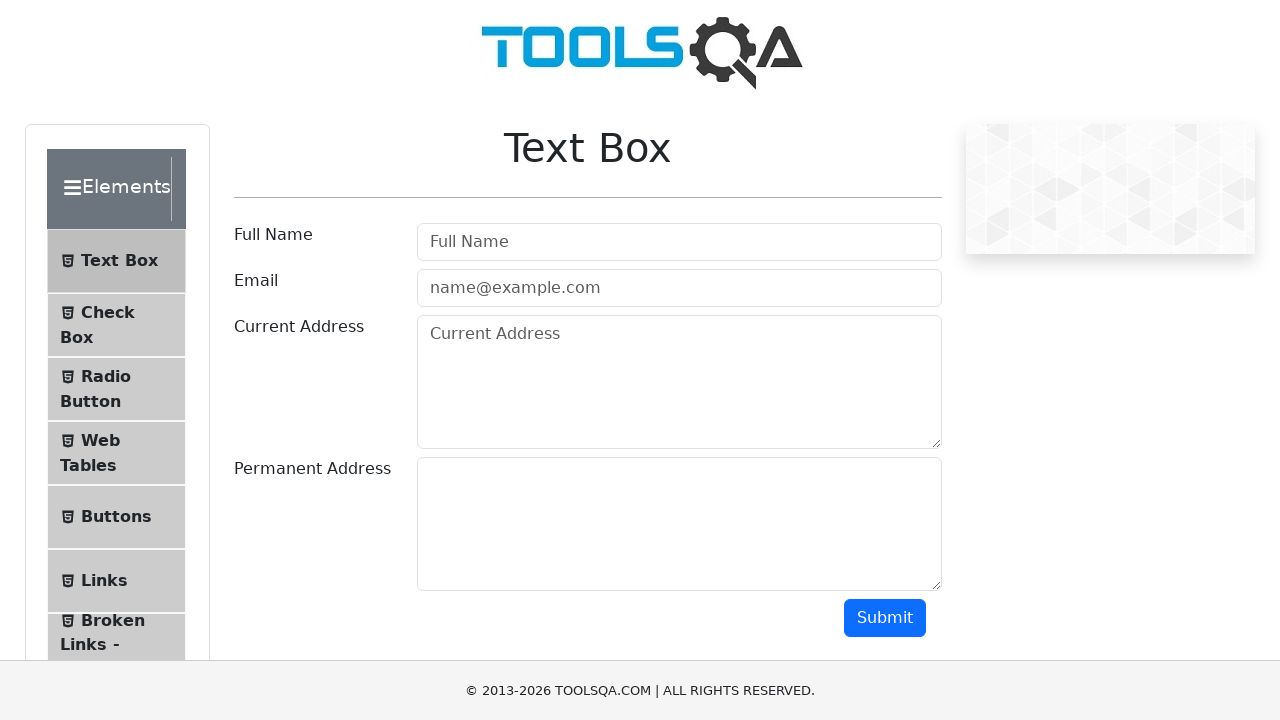

Navigated to Text Box page
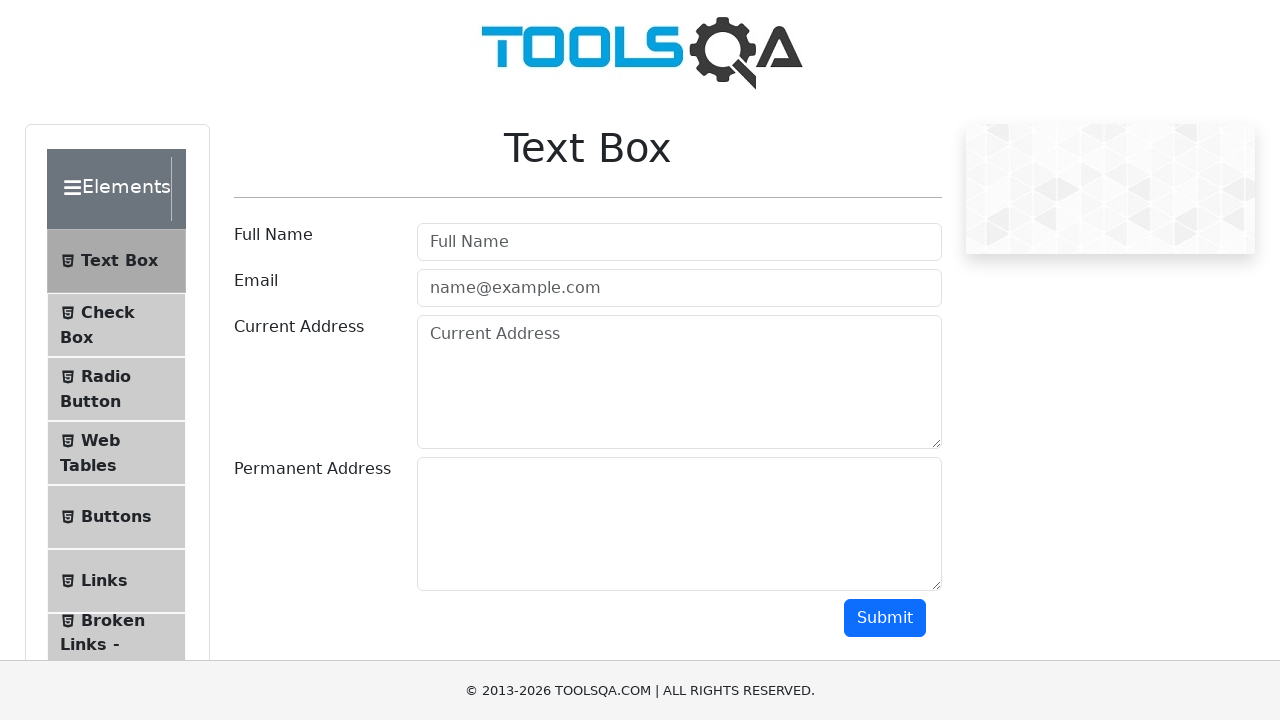

Current Address input is visible
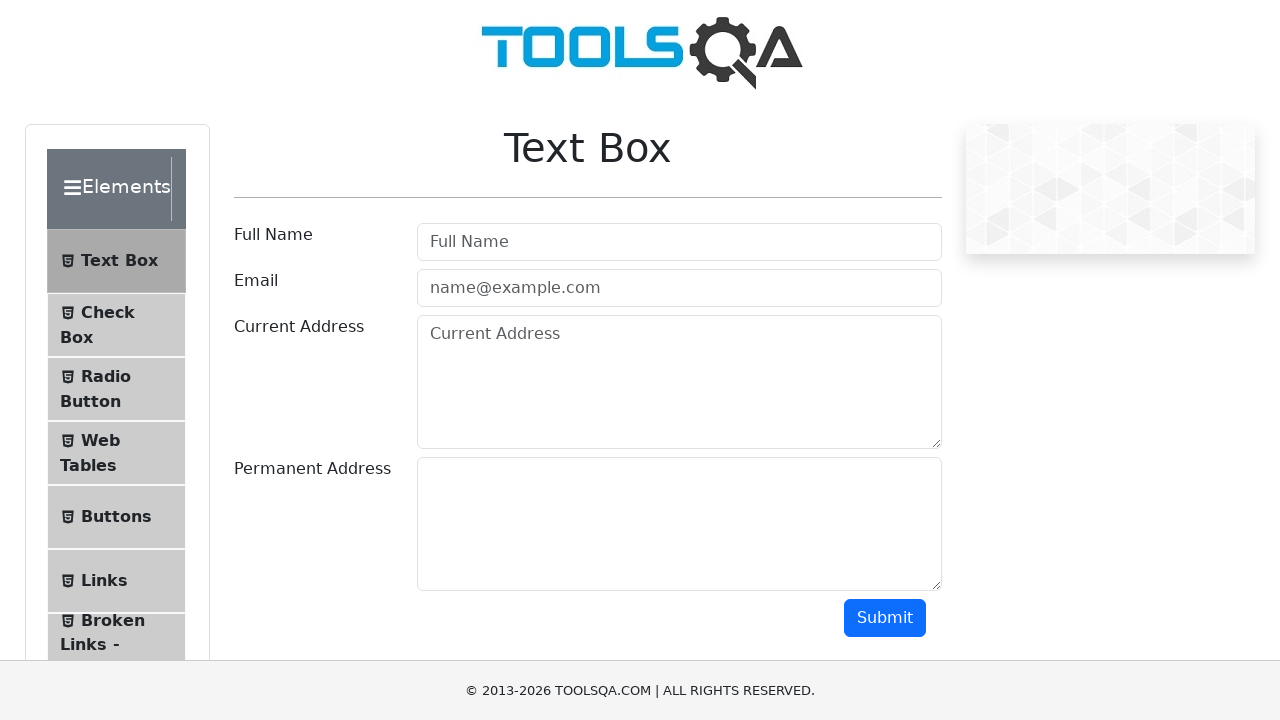

Verified Current Address input has form-control class for resizability
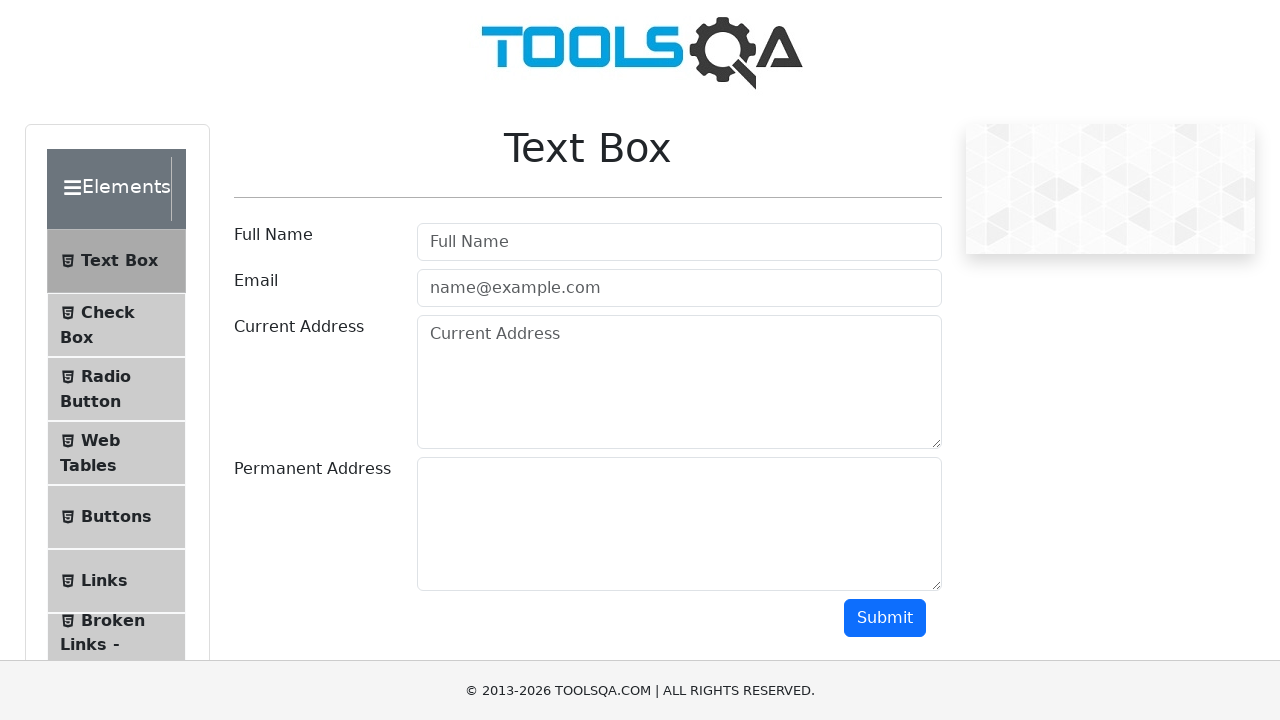

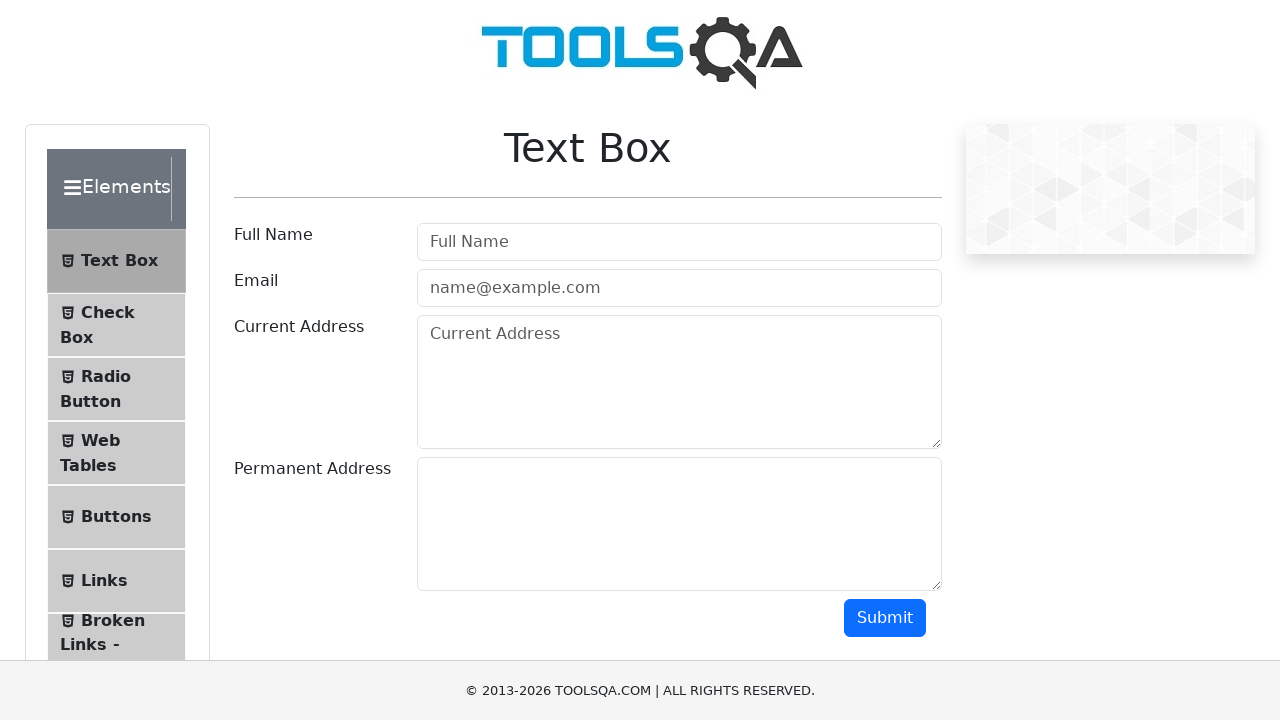